Simple navigation test that loads the AJIO e-commerce website homepage and verifies the page loads successfully.

Starting URL: https://www.ajio.com

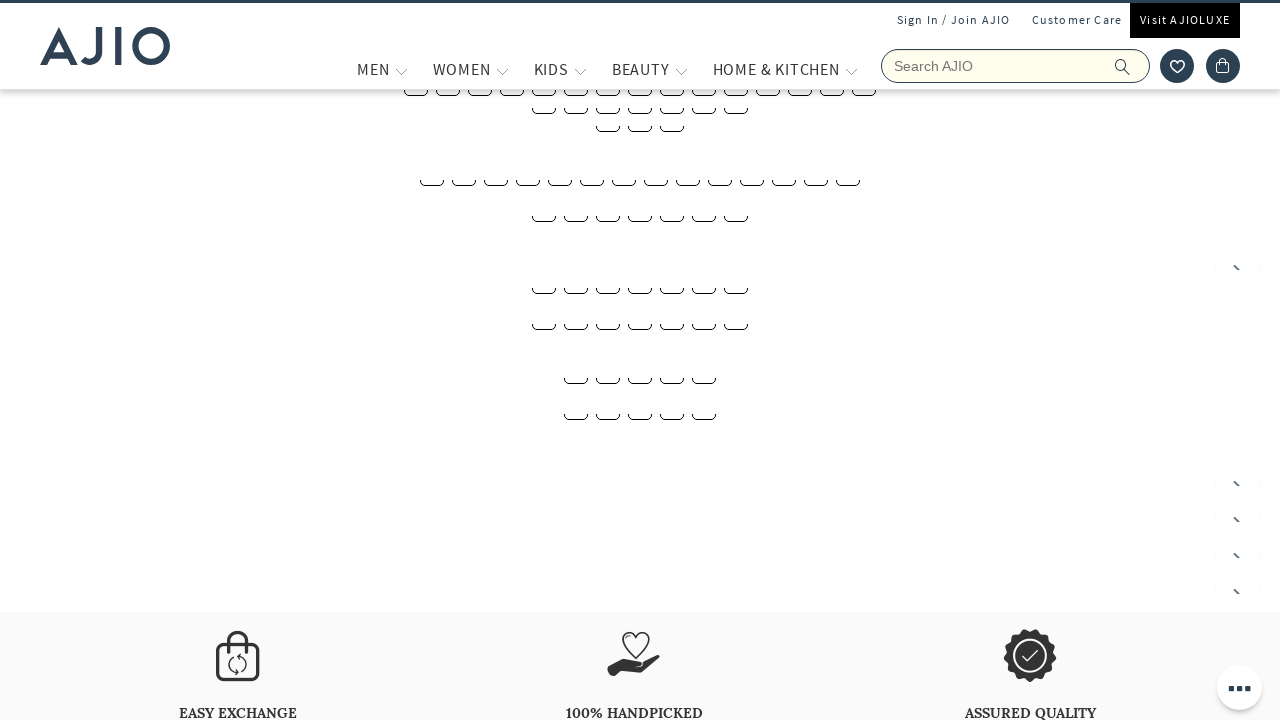

Navigated to AJIO homepage at https://www.ajio.com
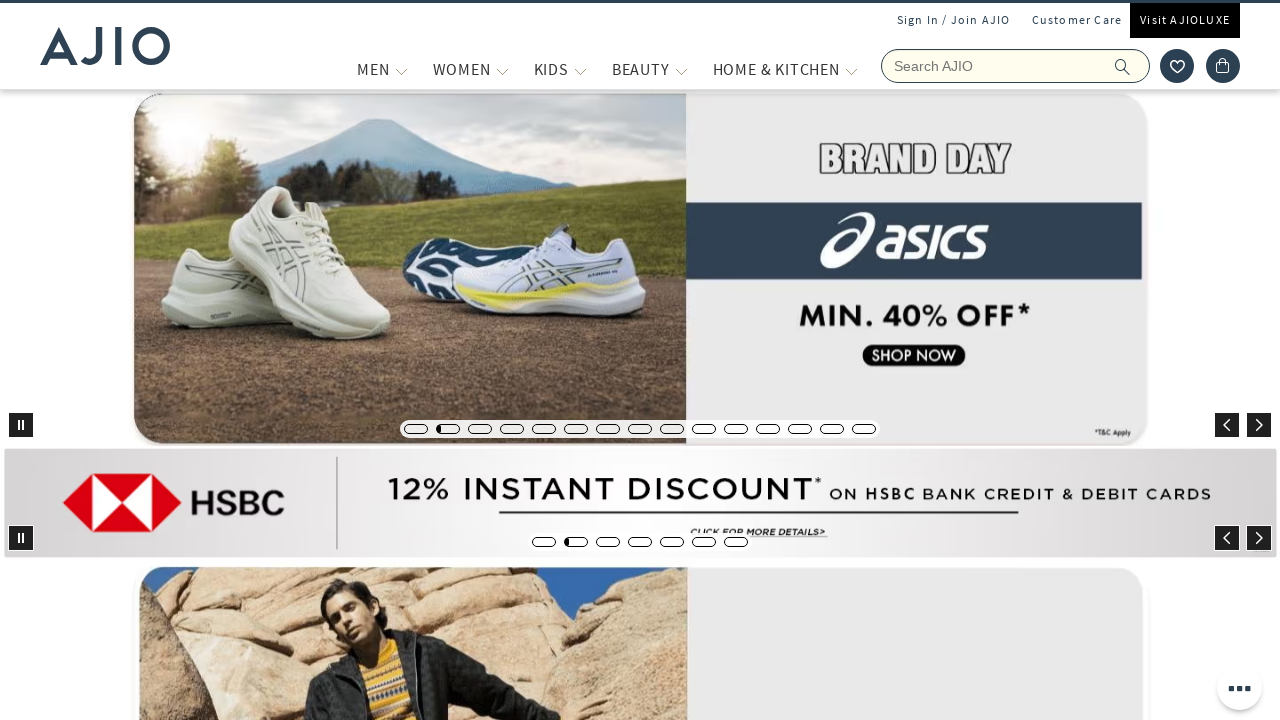

Page DOM content loaded successfully
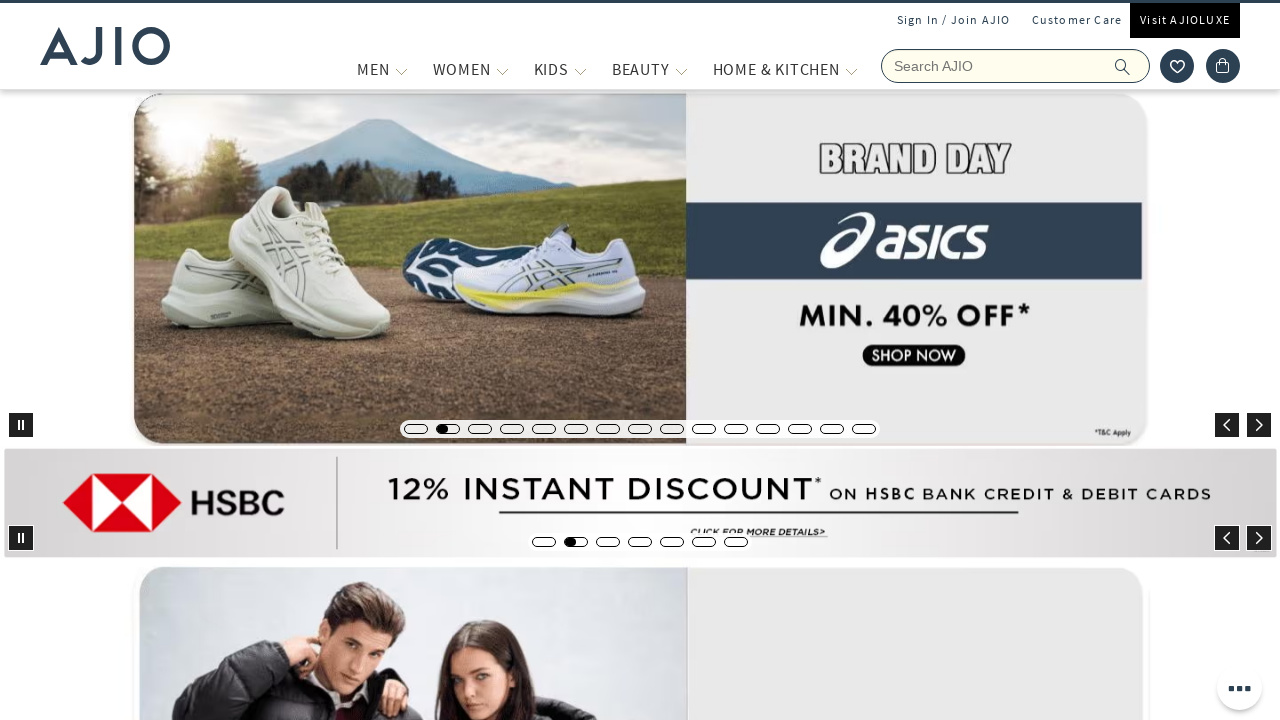

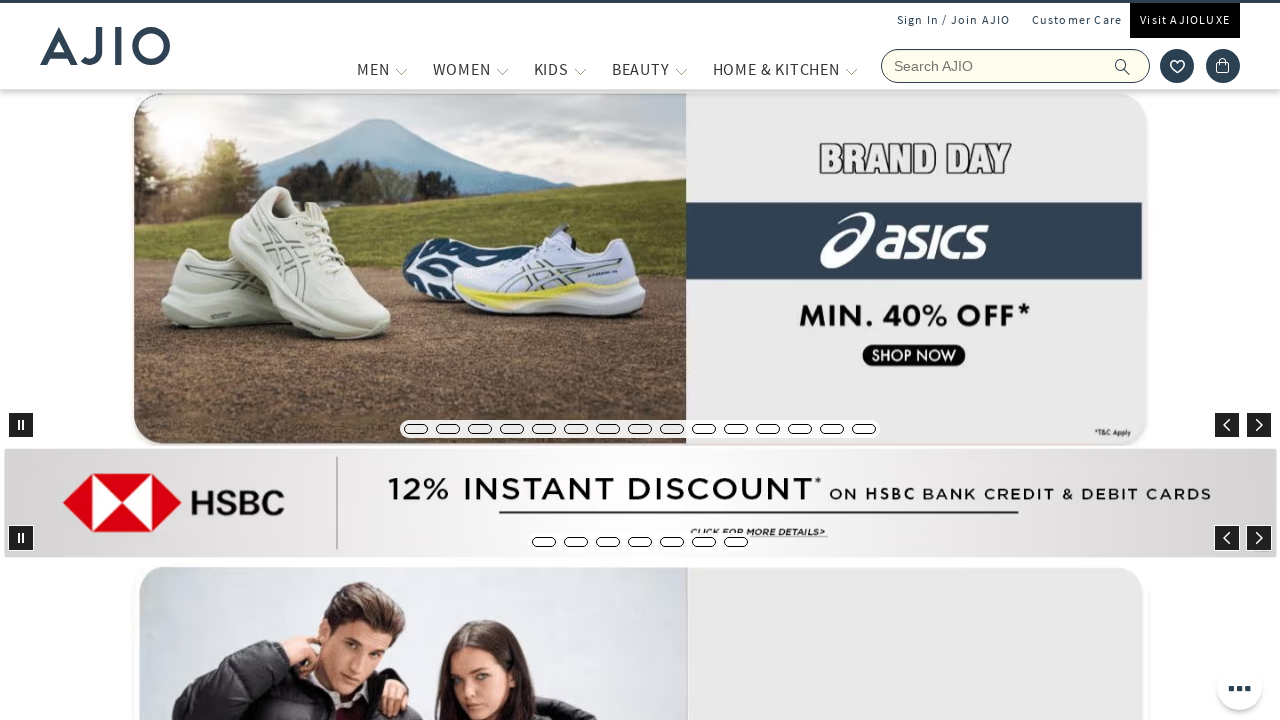